Tests an e-commerce shopping flow by adding specific vegetables (Cucumber, Brocolli, Beetroot) to cart, proceeding to checkout, and applying a promo code to verify the discount functionality.

Starting URL: https://rahulshettyacademy.com/seleniumPractise/

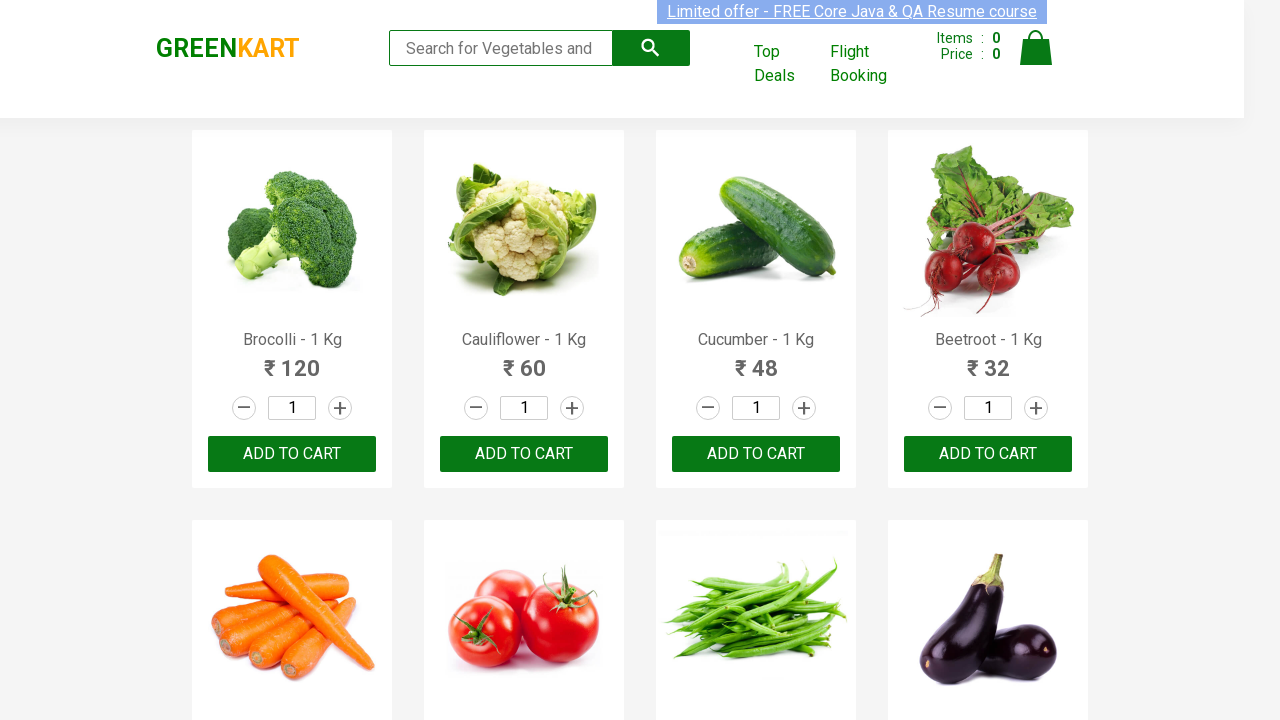

Waited for product list to load
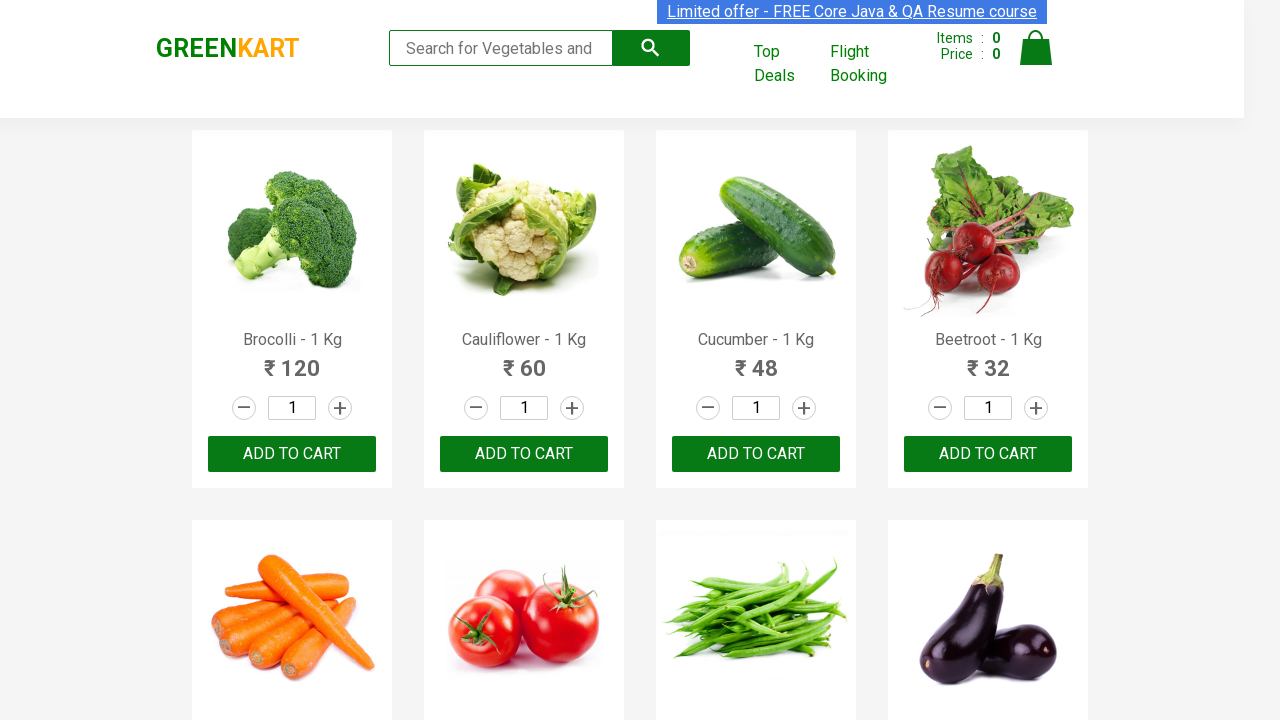

Located all product name elements
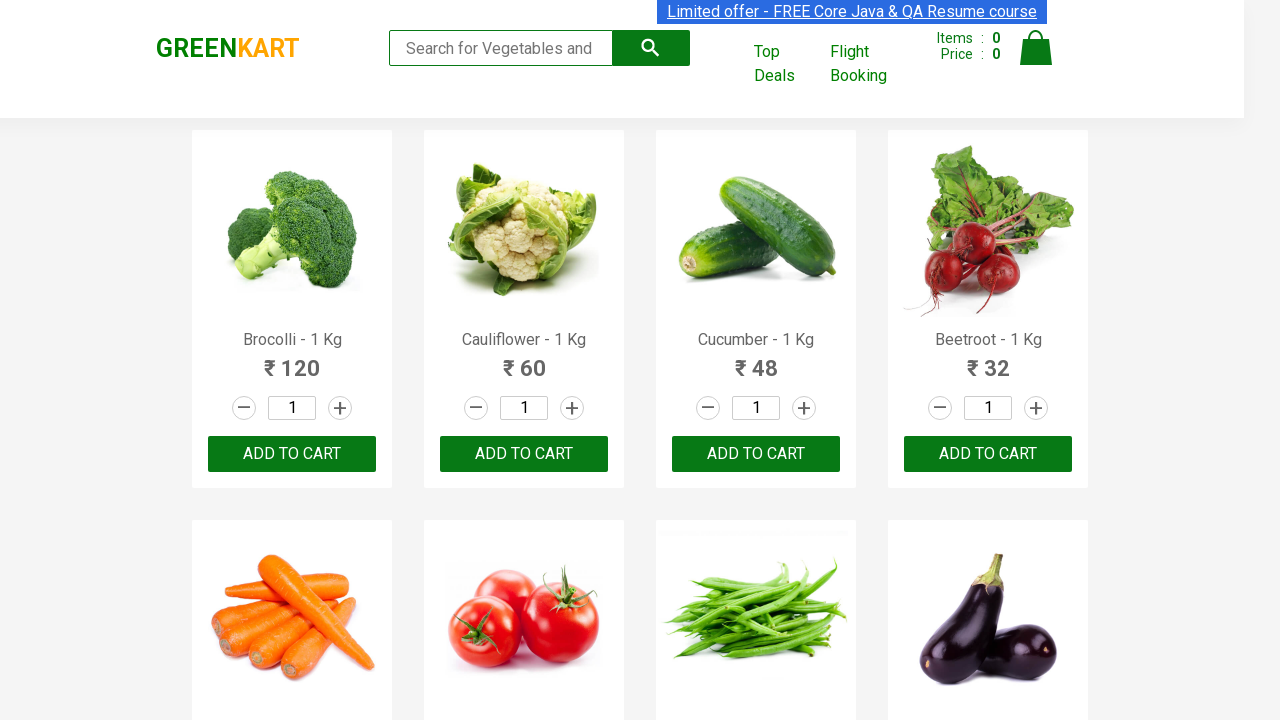

Located all 'Add to cart' buttons
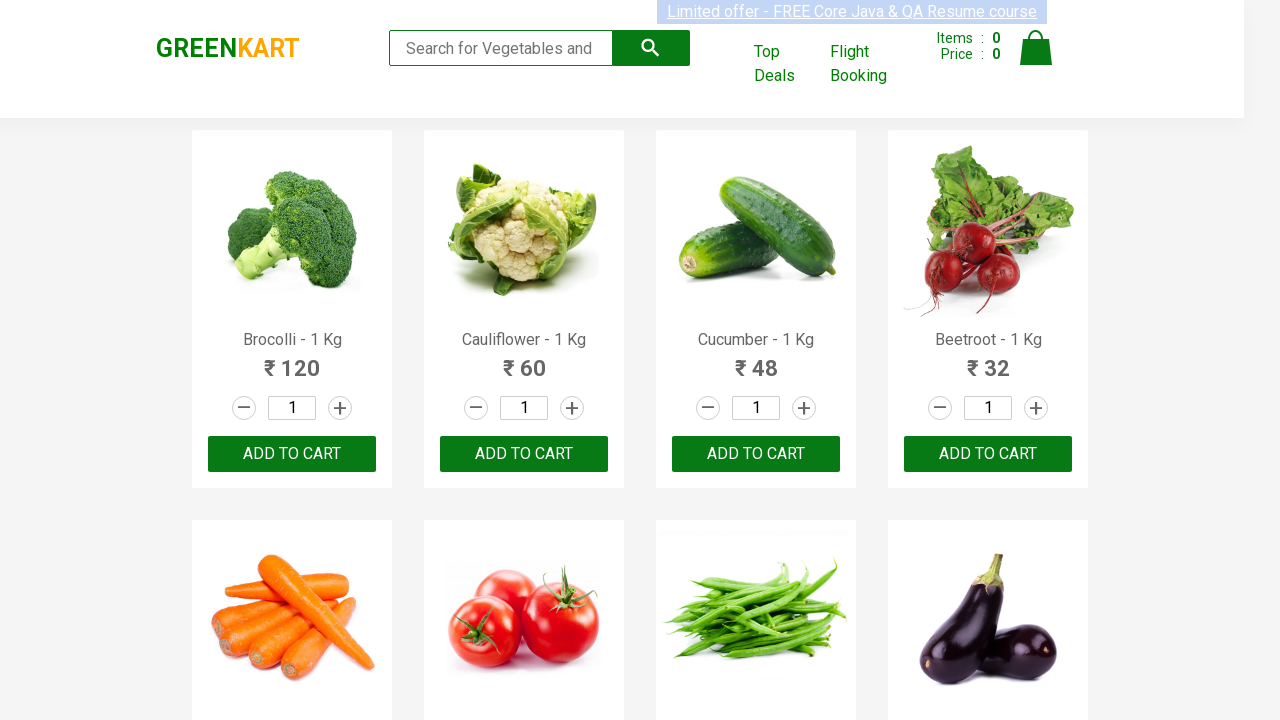

Added Brocolli to cart at (292, 454) on xpath=//div[@class='product-action']/button >> nth=0
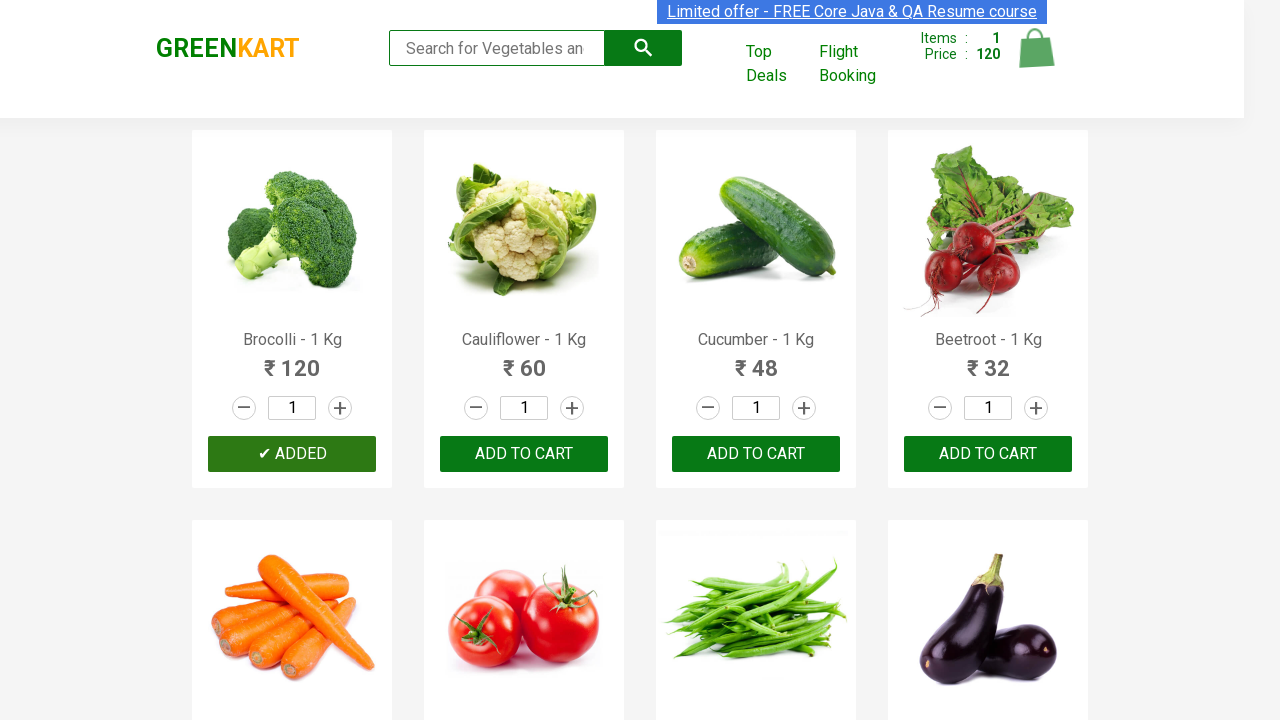

Added Cucumber to cart at (756, 454) on xpath=//div[@class='product-action']/button >> nth=2
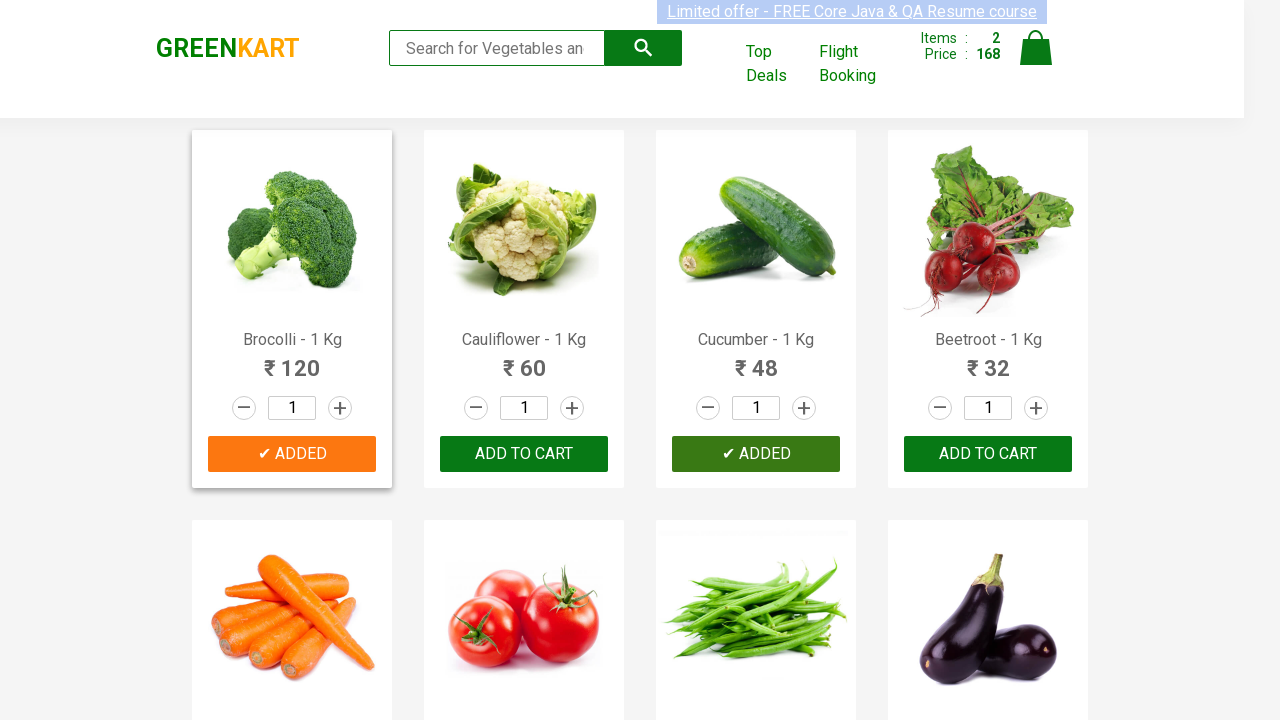

Added Beetroot to cart at (988, 454) on xpath=//div[@class='product-action']/button >> nth=3
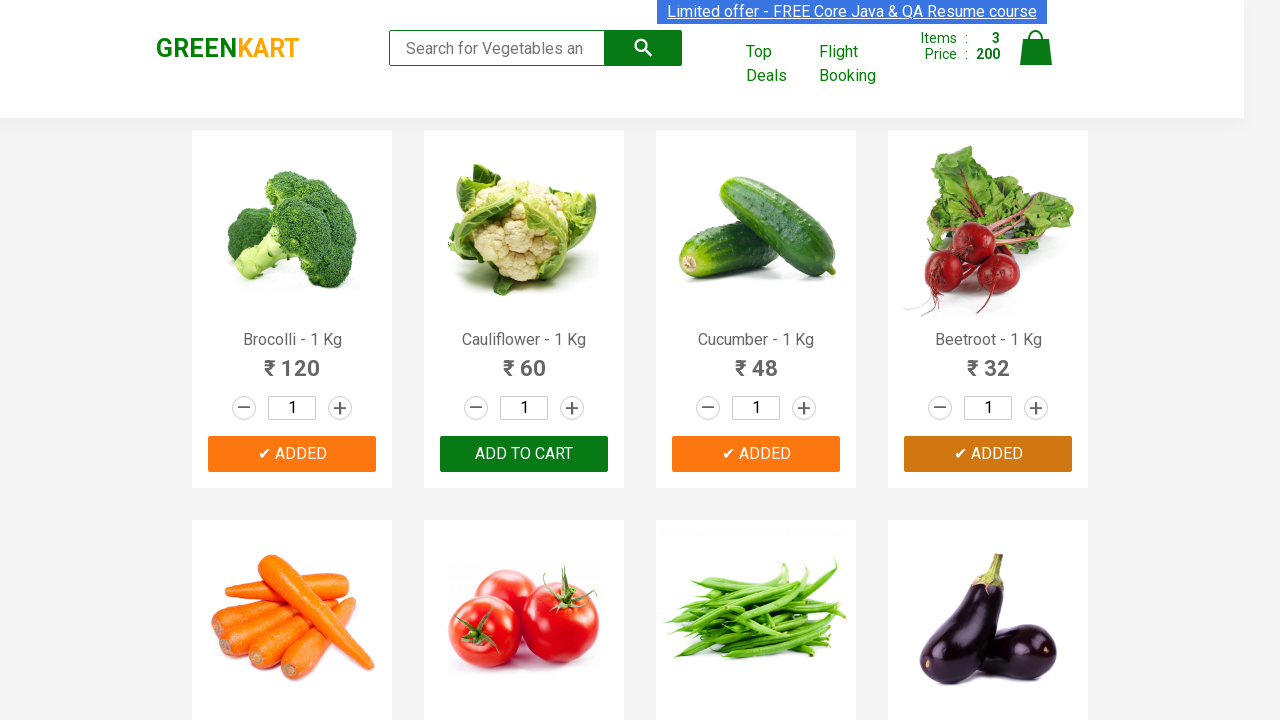

Clicked cart icon to view shopping cart at (1036, 48) on img[alt='Cart']
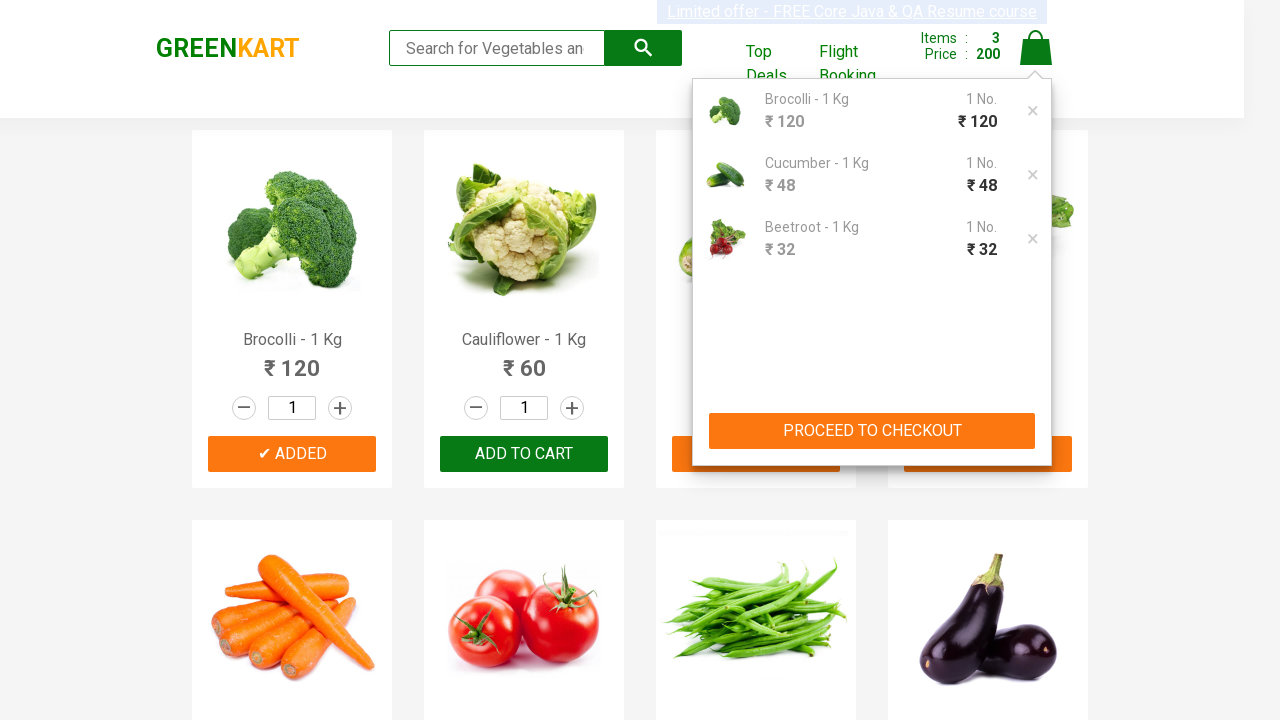

Clicked 'PROCEED TO CHECKOUT' button at (872, 431) on xpath=//button[contains(text(),'PROCEED TO CHECKOUT')]
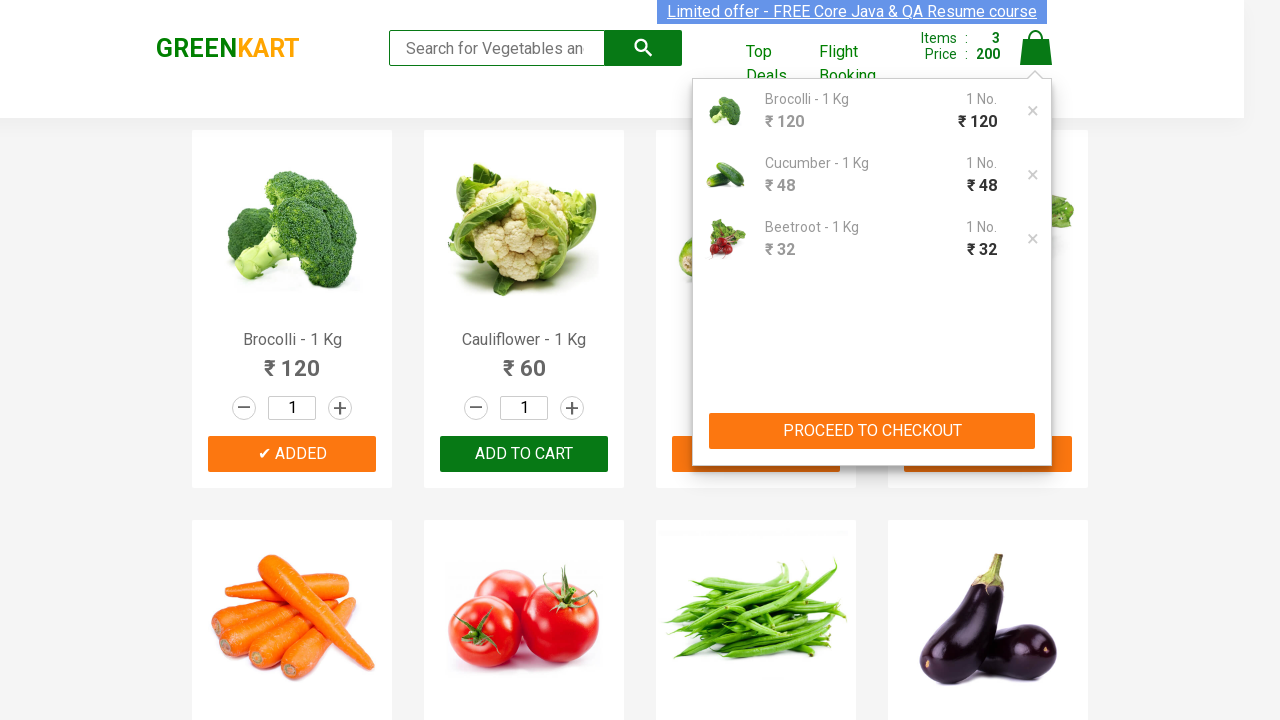

Waited for promo code input field to be visible
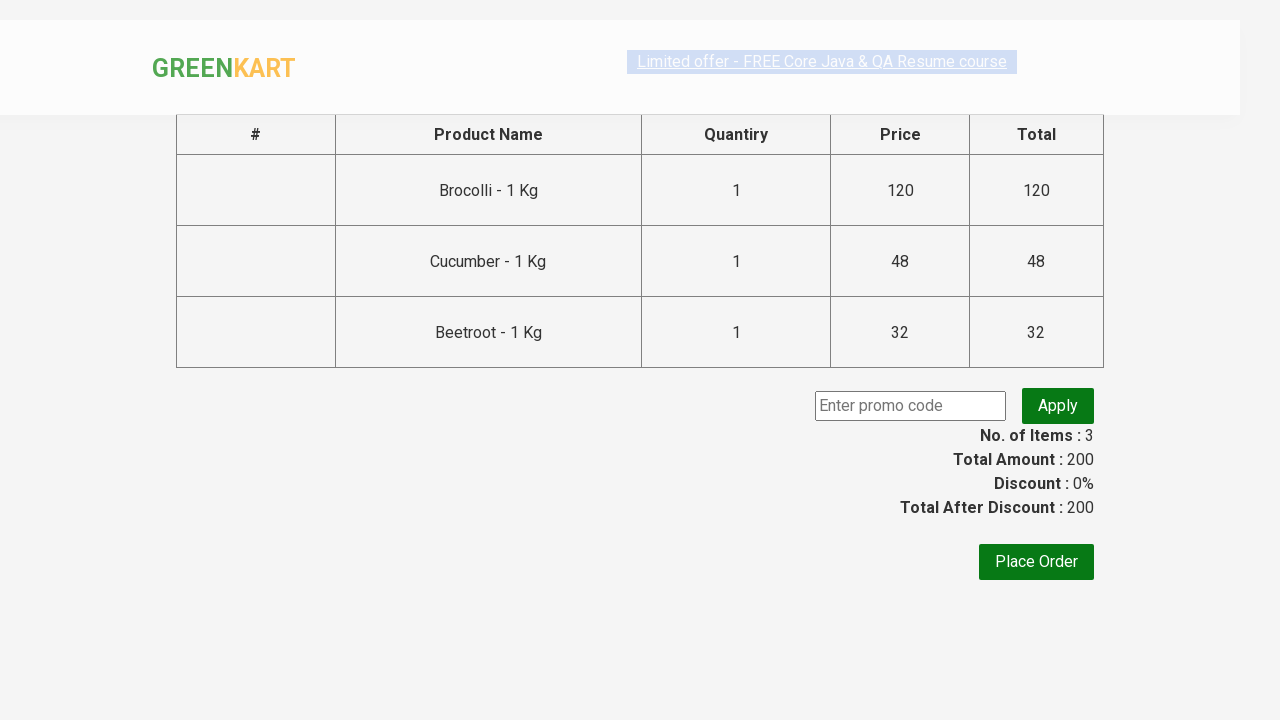

Entered promo code 'rahulshettyacademy' on input.promoCode
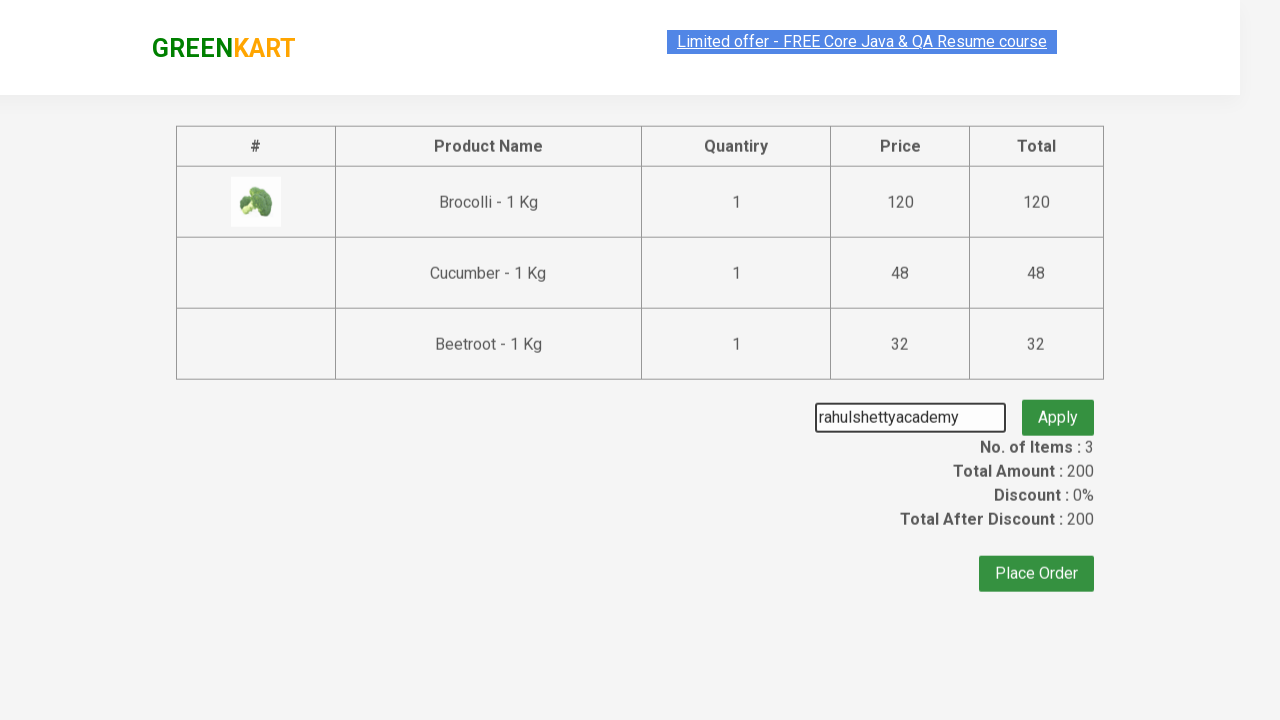

Clicked 'Apply' button to apply promo code at (1058, 406) on button.promoBtn
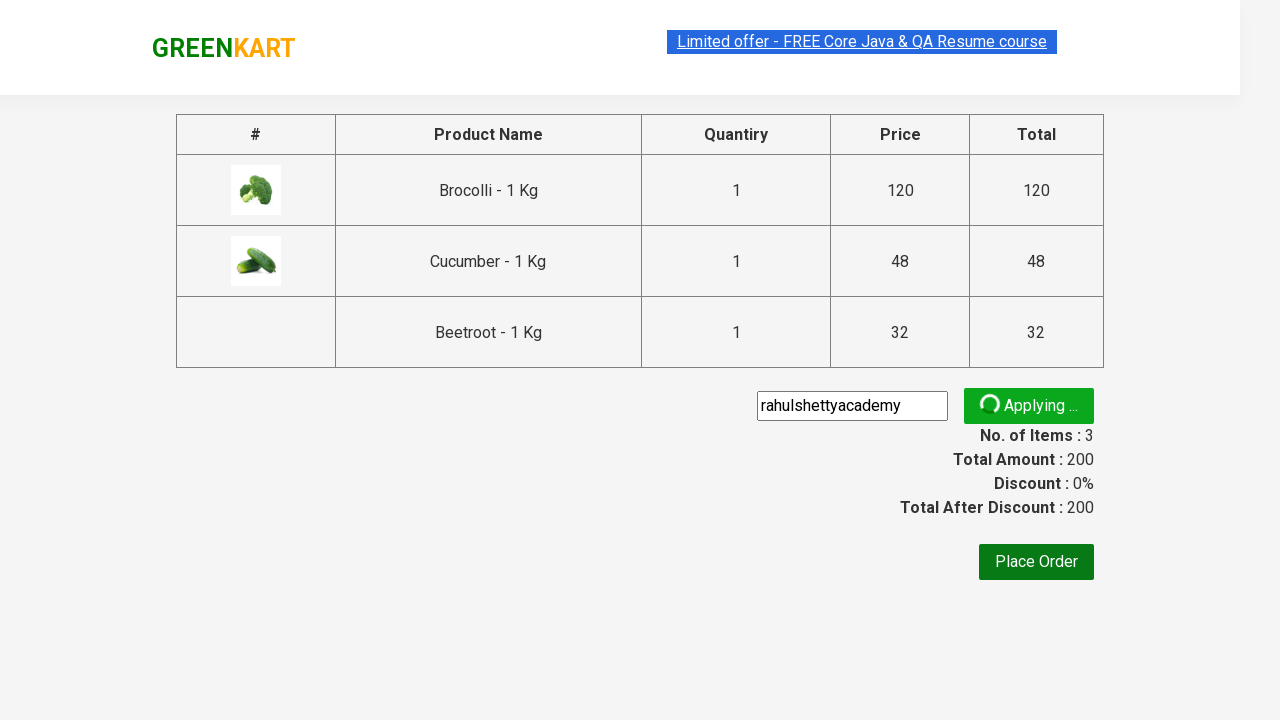

Verified promo code was successfully applied - discount confirmed
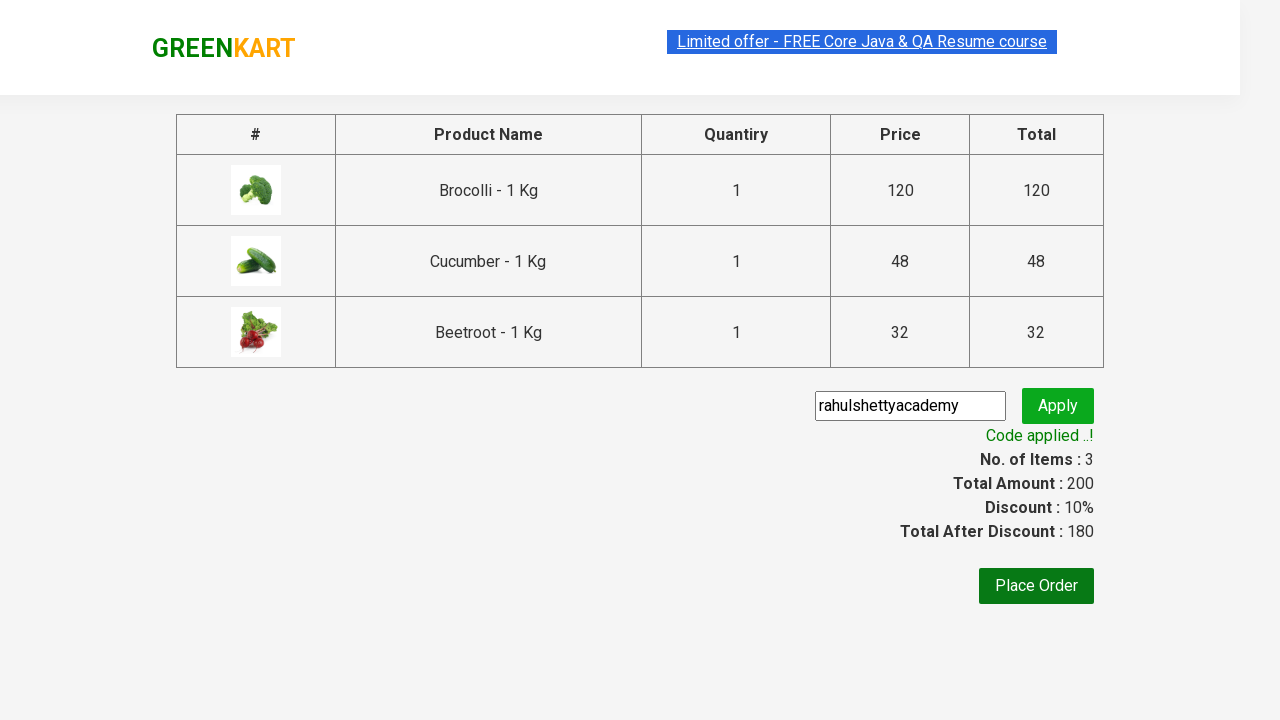

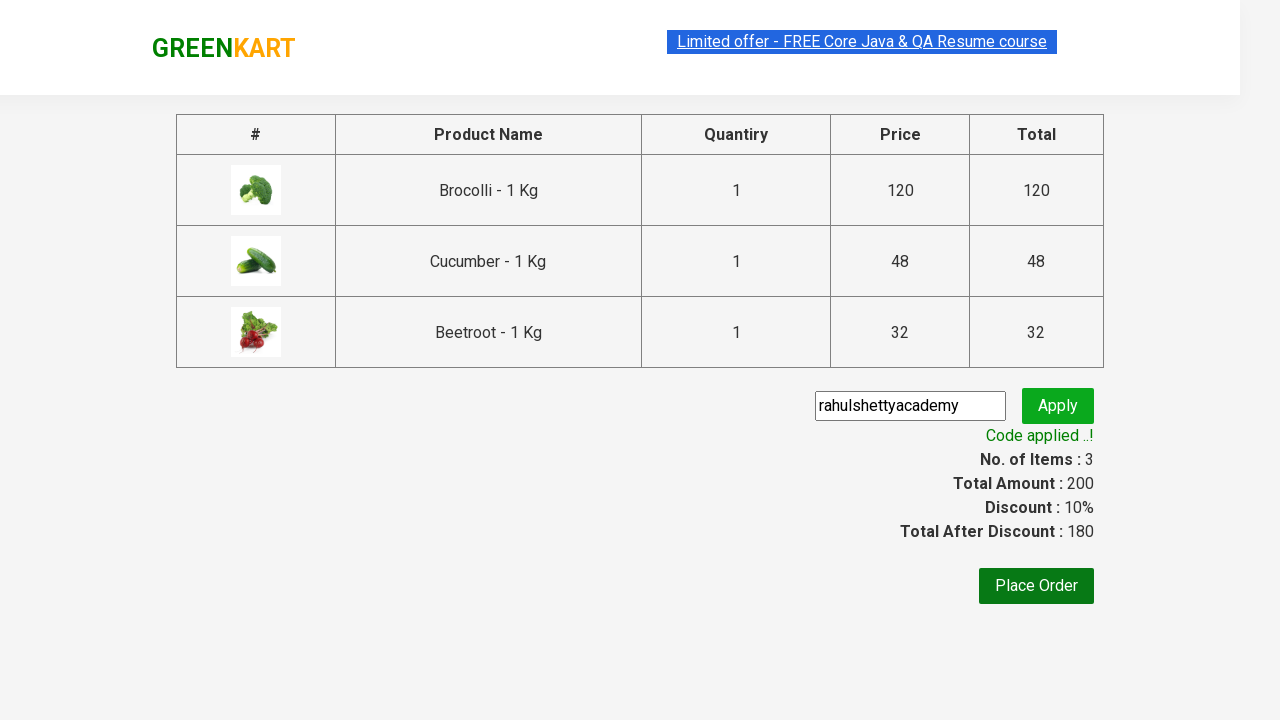